Tests sorting the Email column in ascending order by clicking the column header and verifying text values are sorted alphabetically

Starting URL: http://the-internet.herokuapp.com/tables

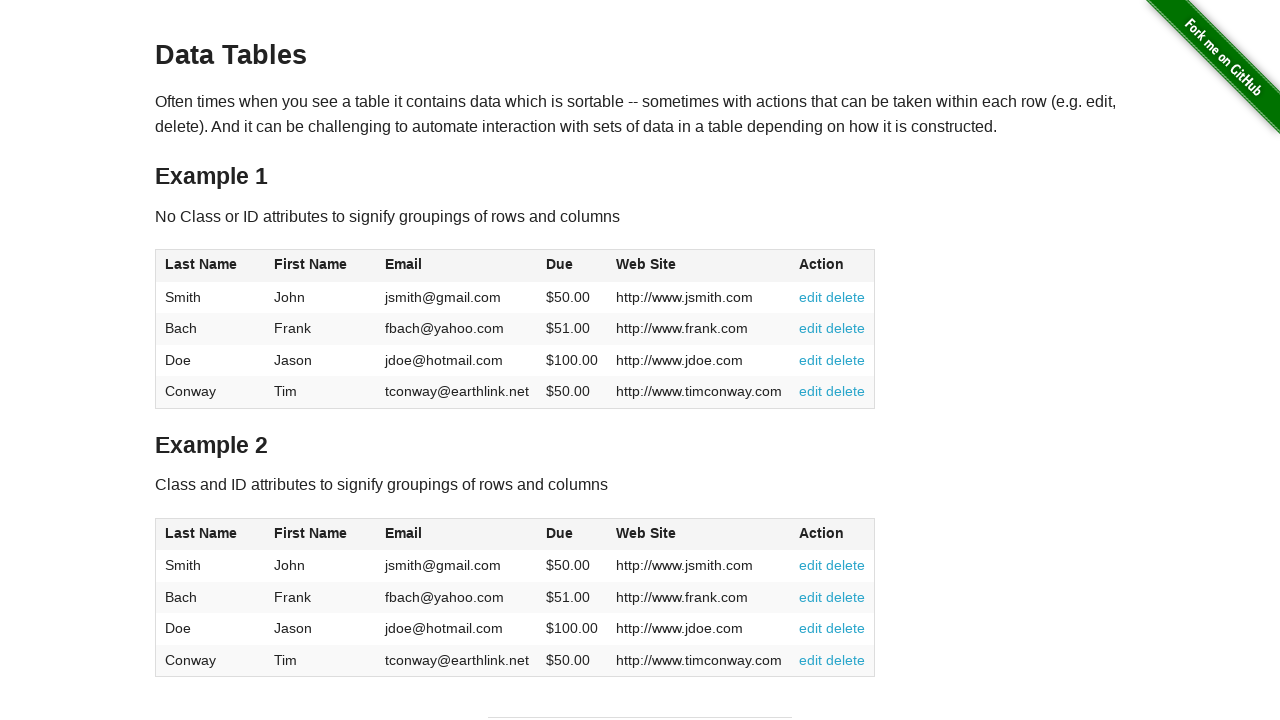

Clicked Email column header to sort ascending at (457, 266) on #table1 thead tr th:nth-of-type(3)
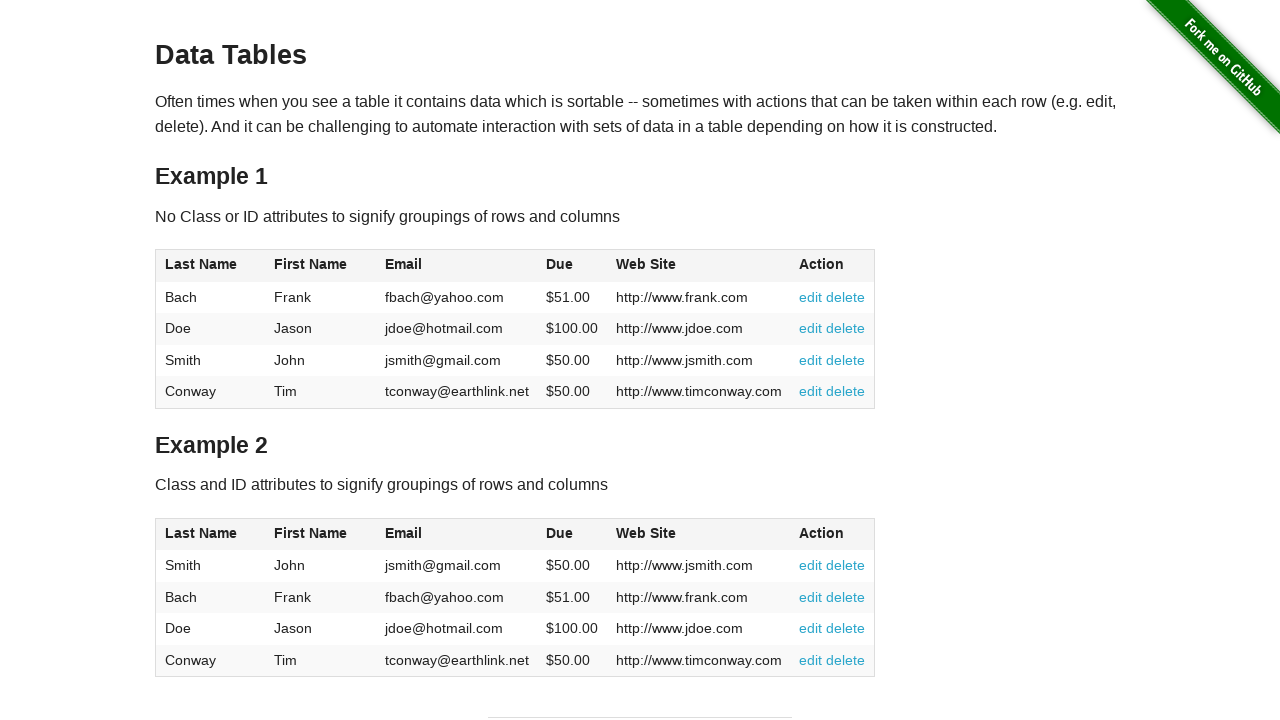

Email column cells loaded and are visible
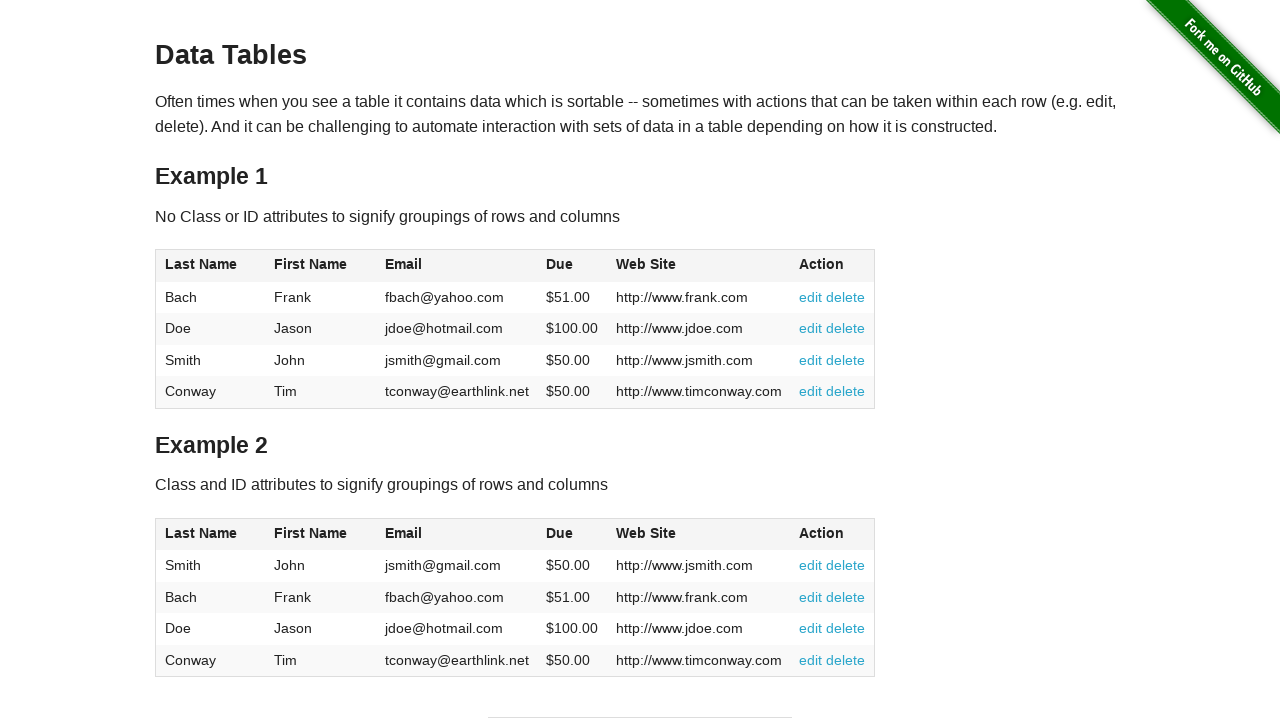

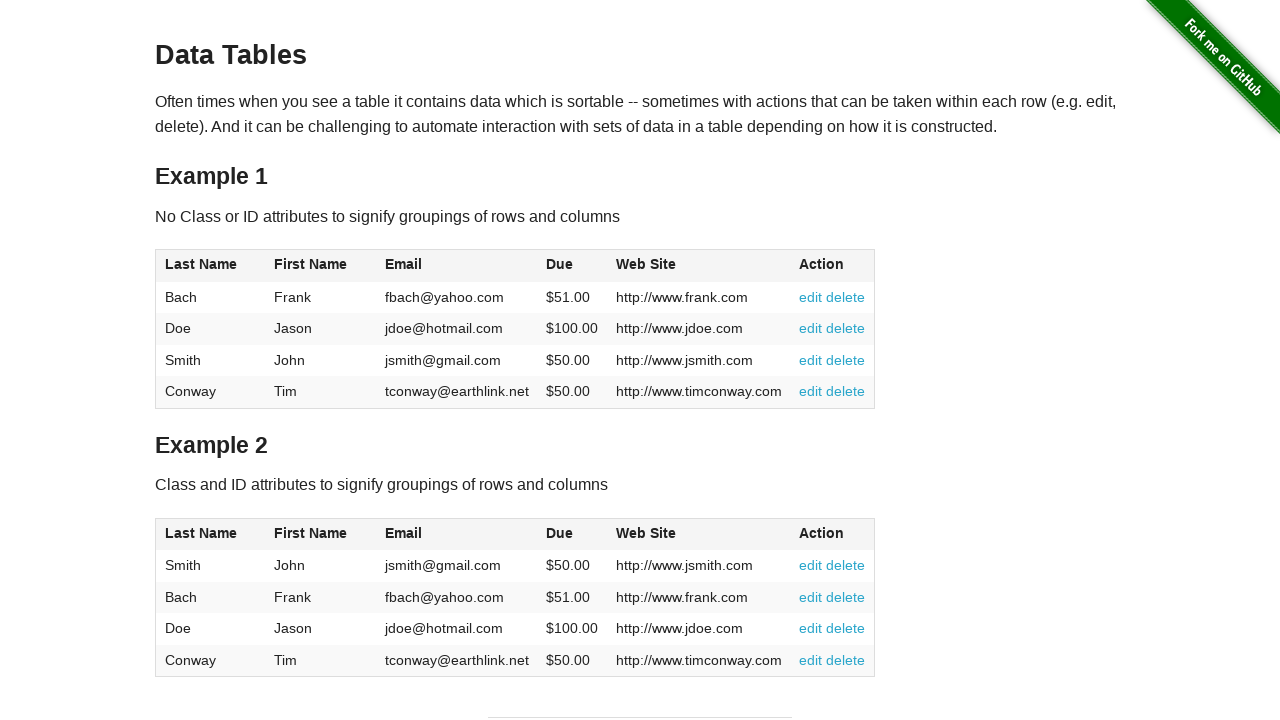